Tests browser tab handling by opening multiple tabs, switching between them, and closing tabs

Starting URL: https://demoqa.com/frames

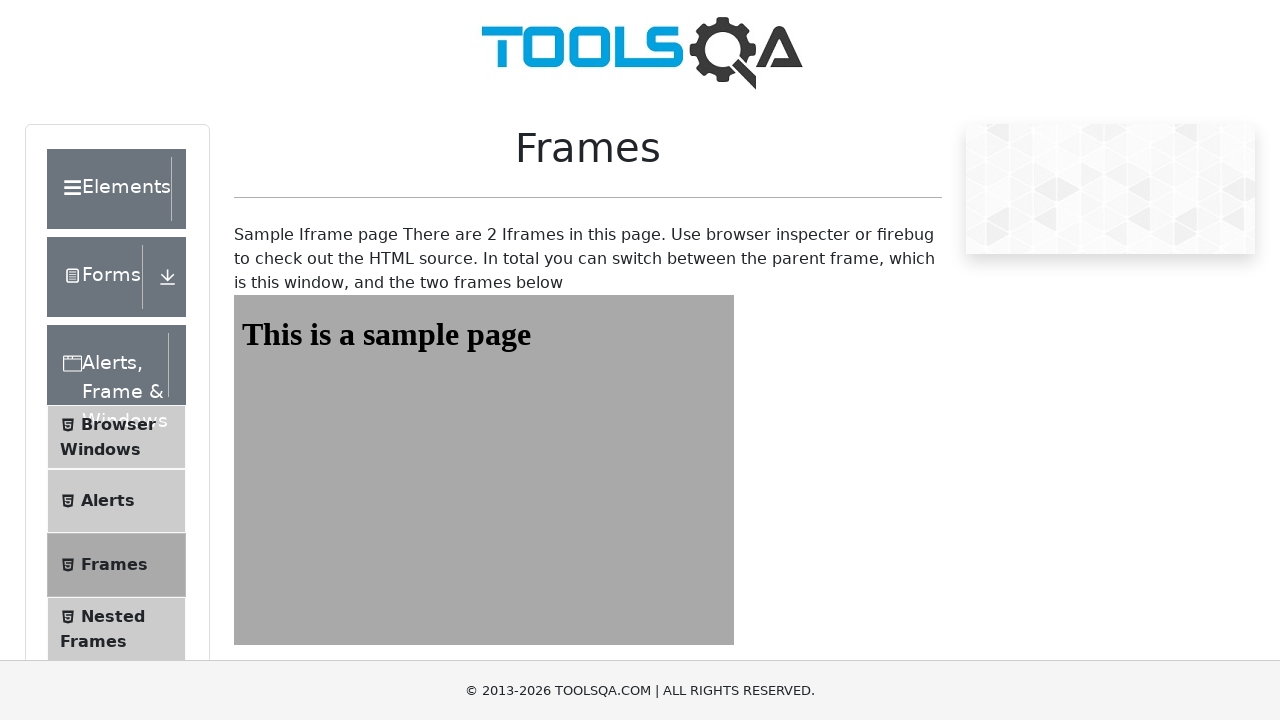

Stored reference to original tab
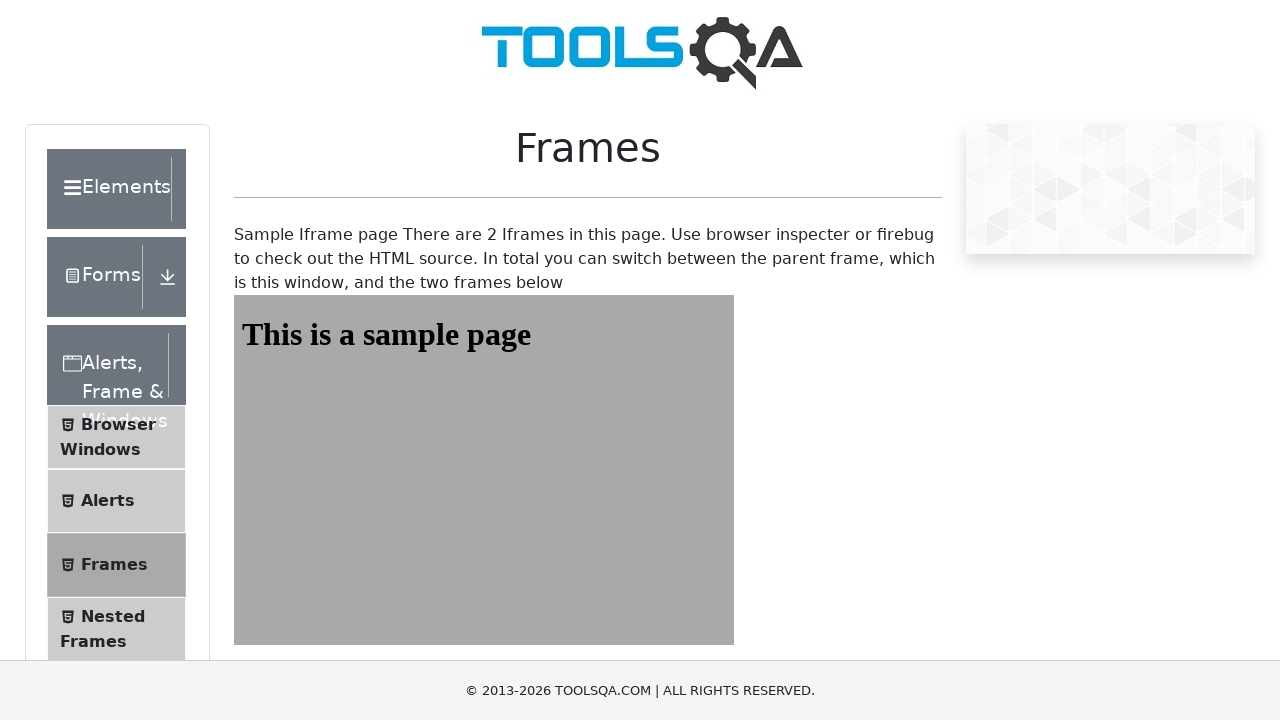

Opened a new tab
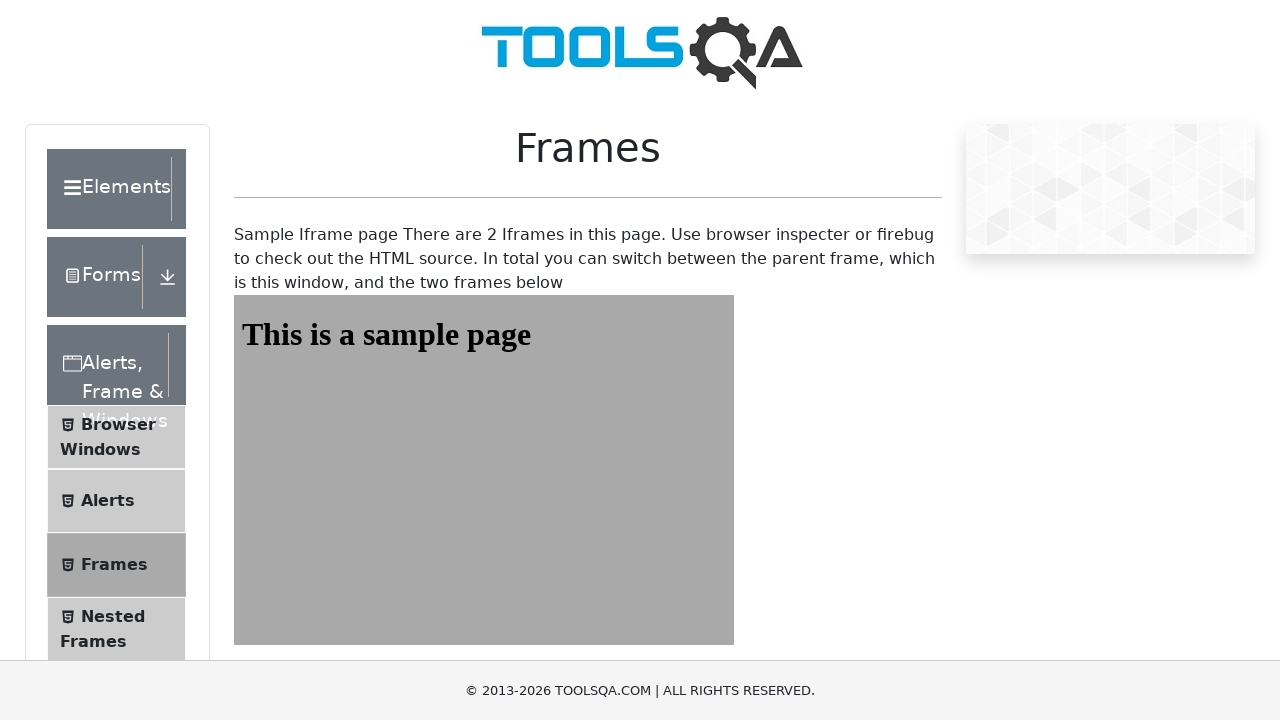

Navigated new tab to Selenium documentation
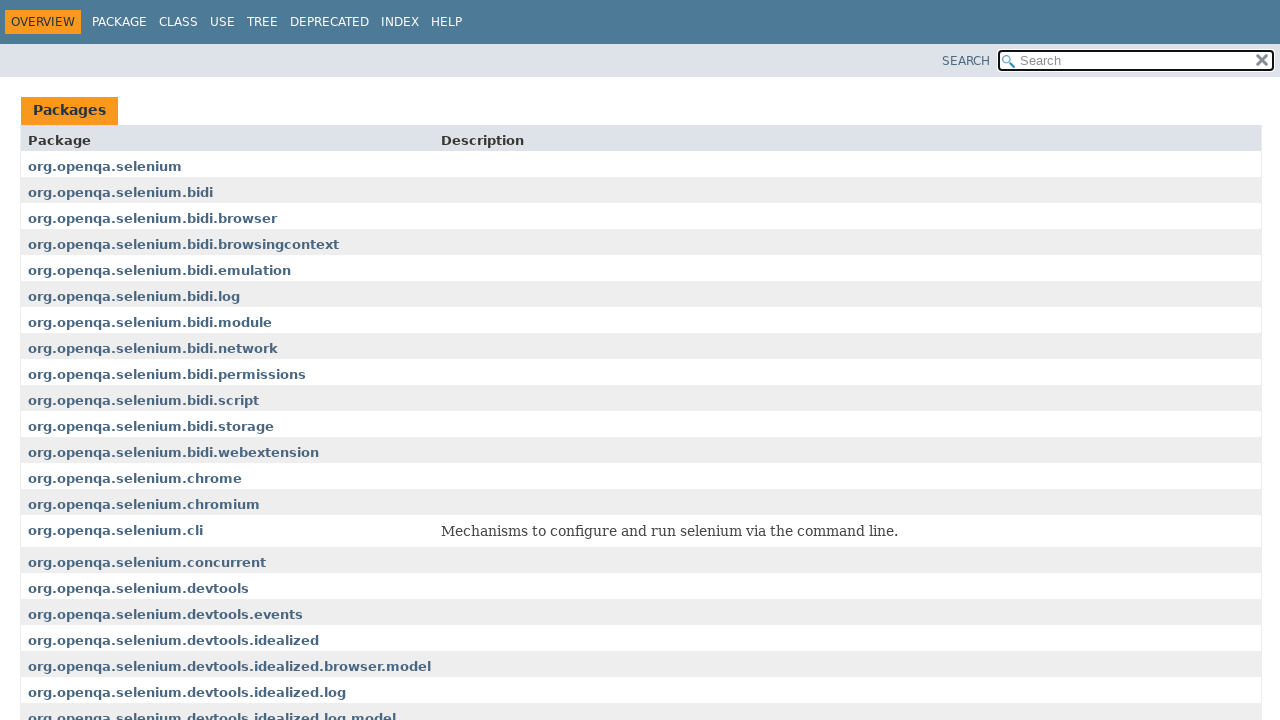

Switched focus back to original tab
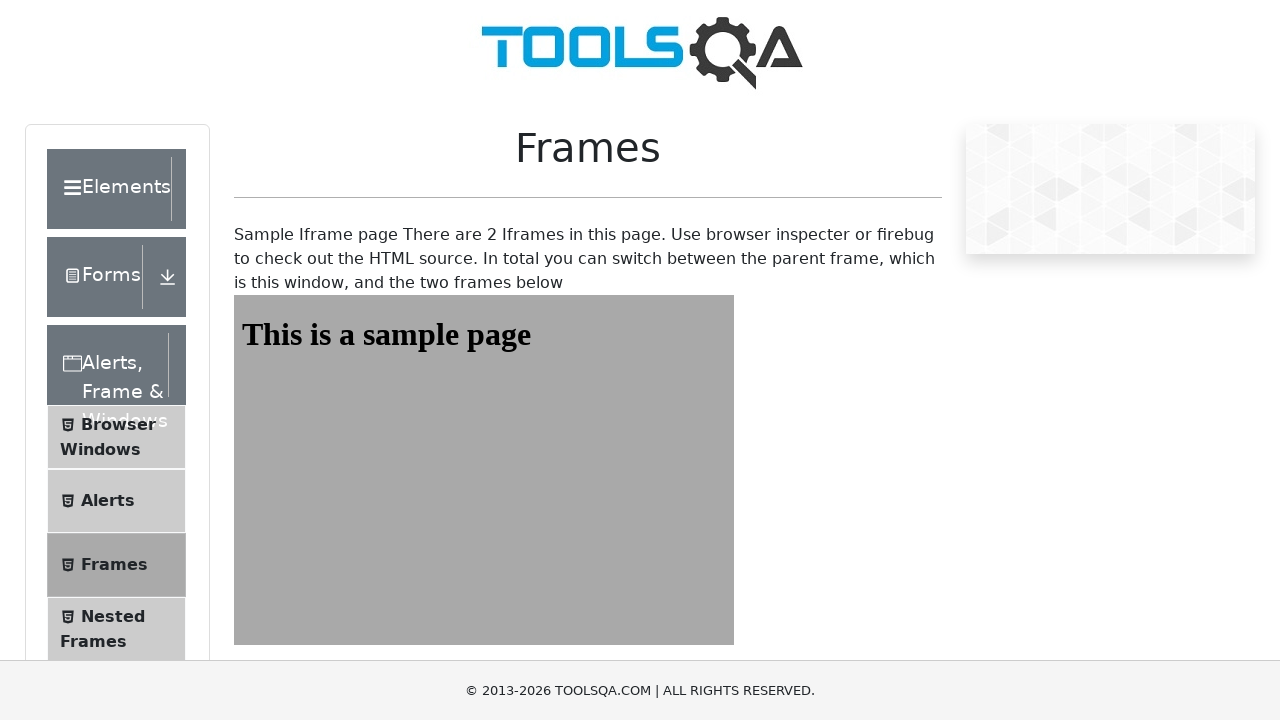

Switched focus to the new tab
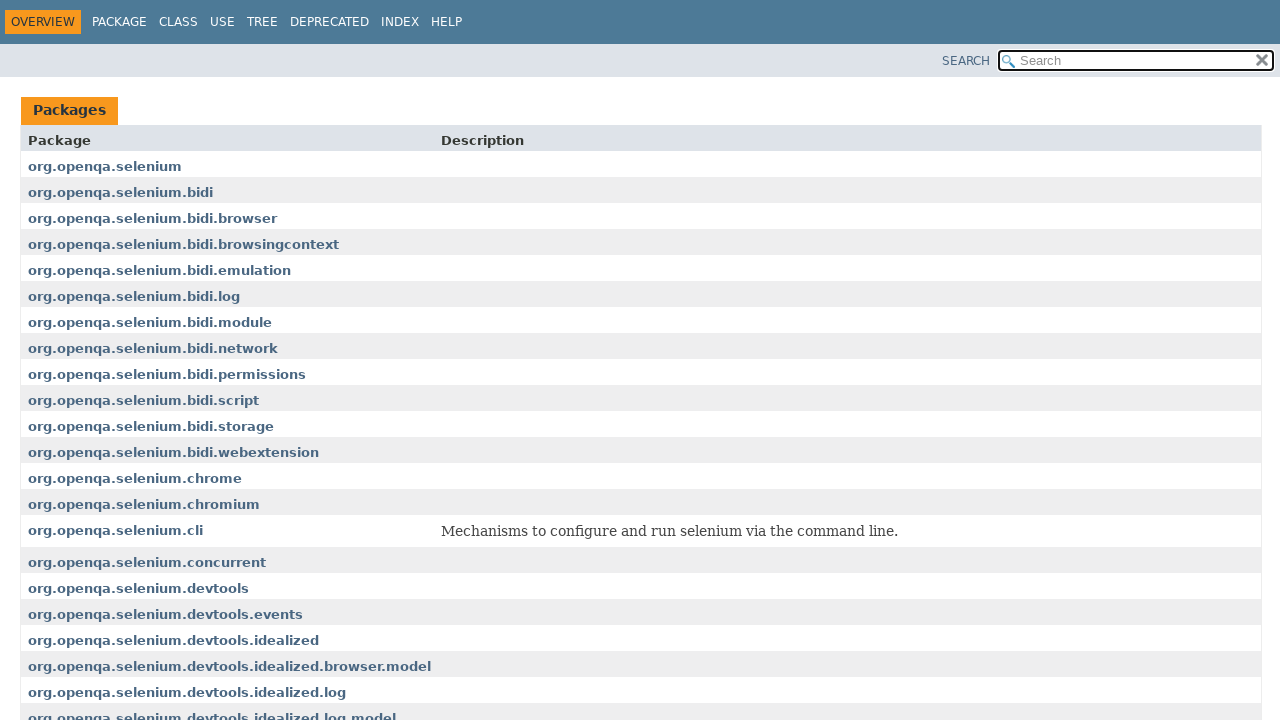

Closed the new tab
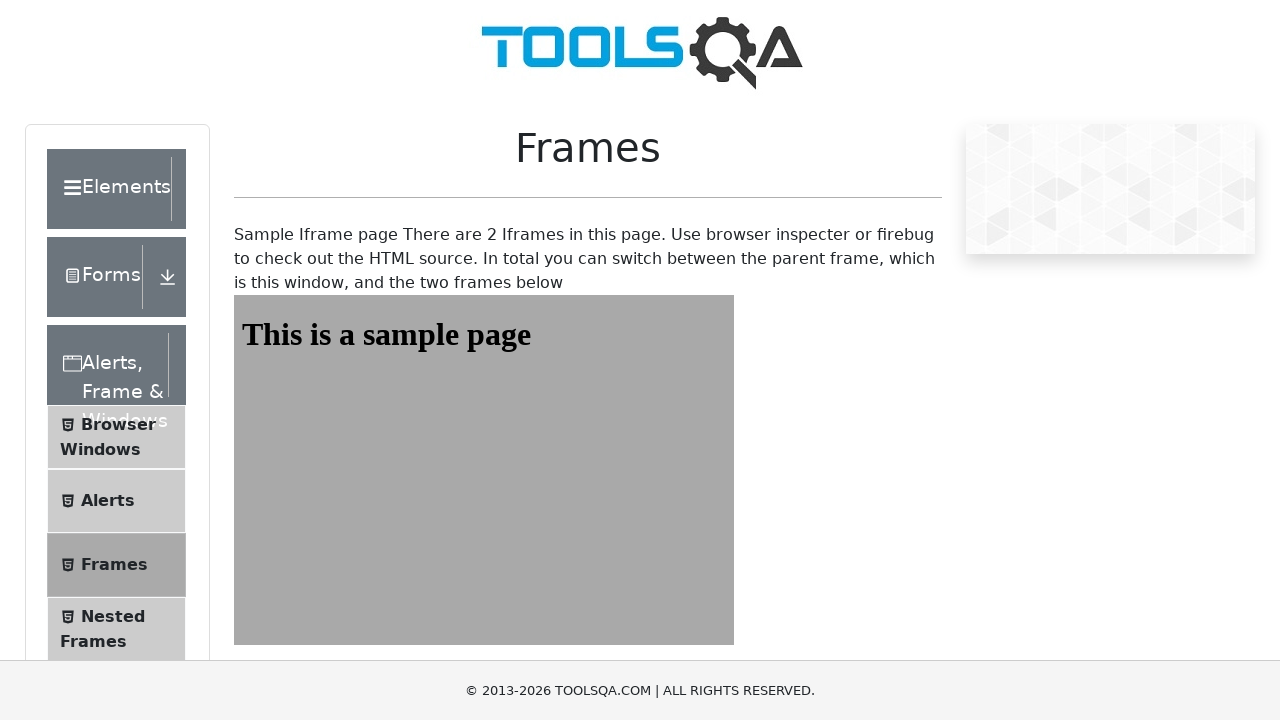

Focused back to original tab
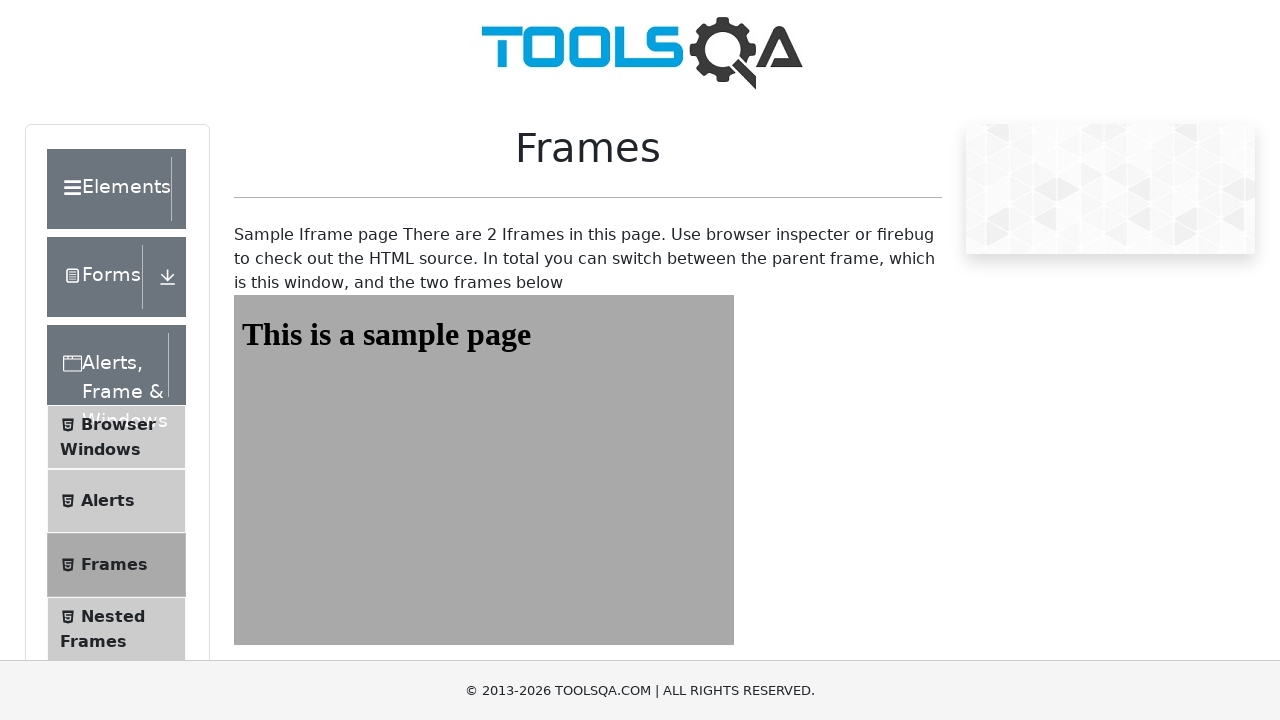

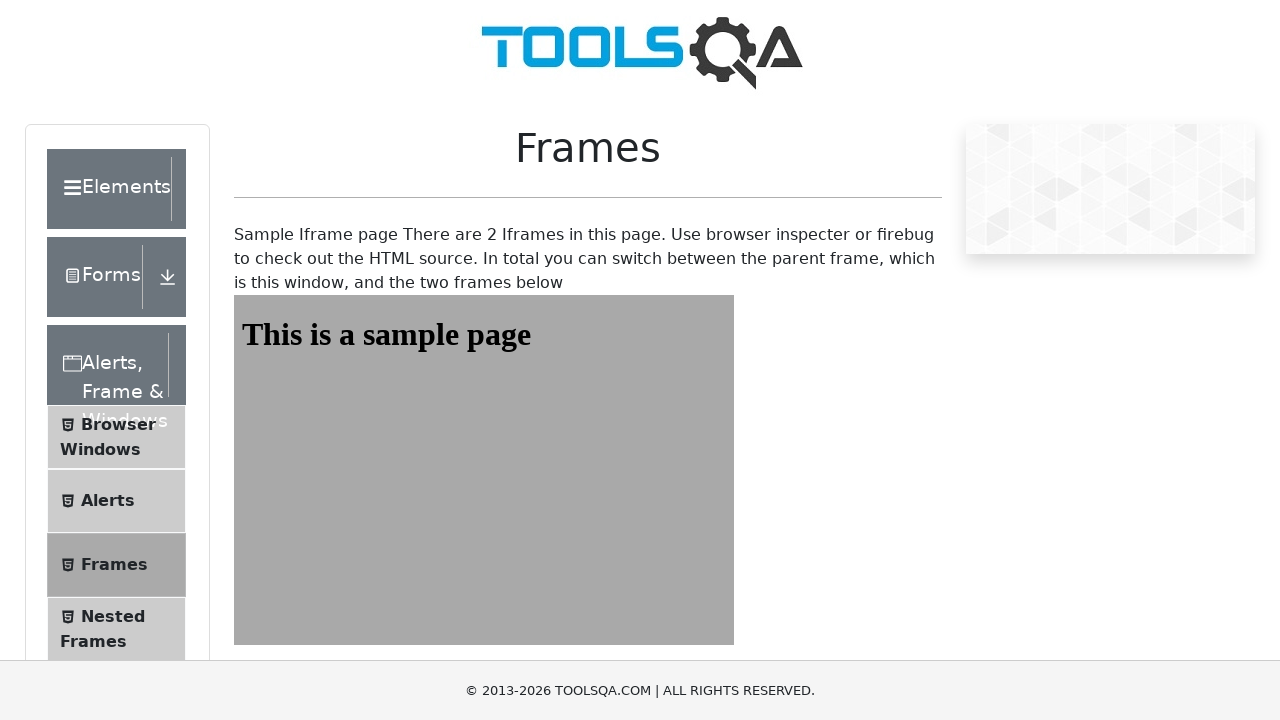